Tests file download functionality by clicking download button

Starting URL: https://demoqa.com/upload-download

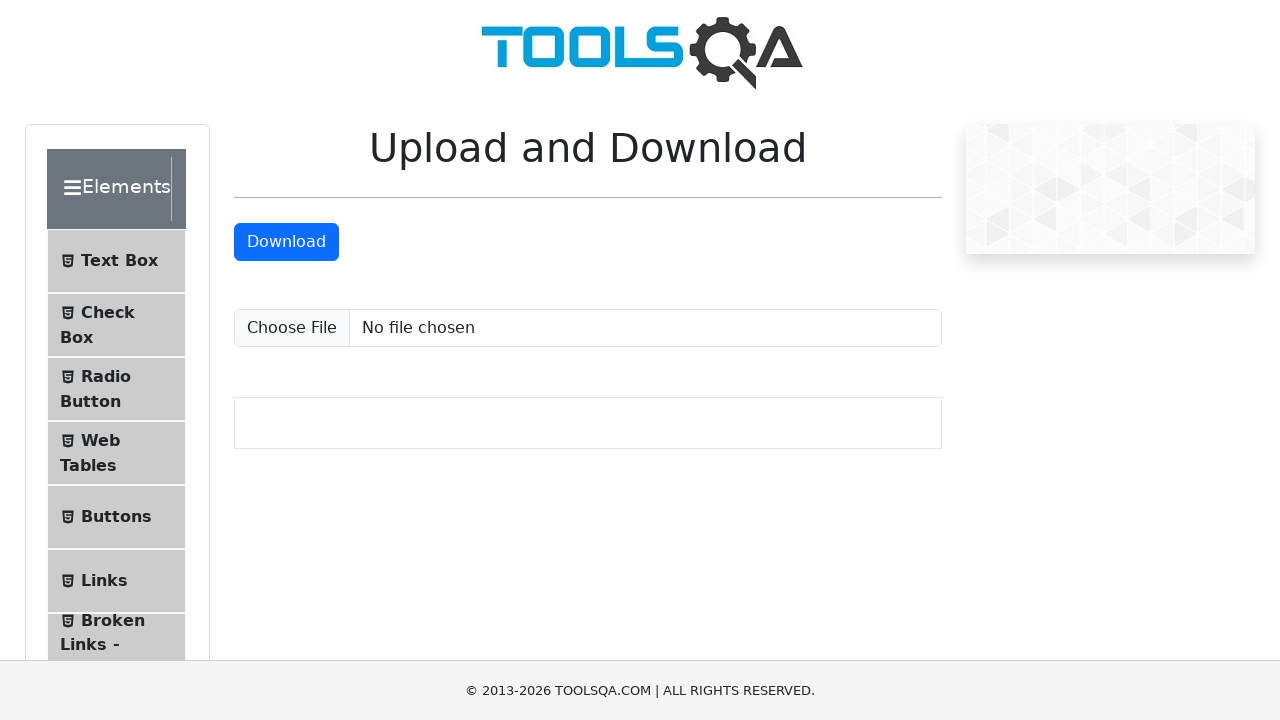

Scrolled down 100px to make download button visible
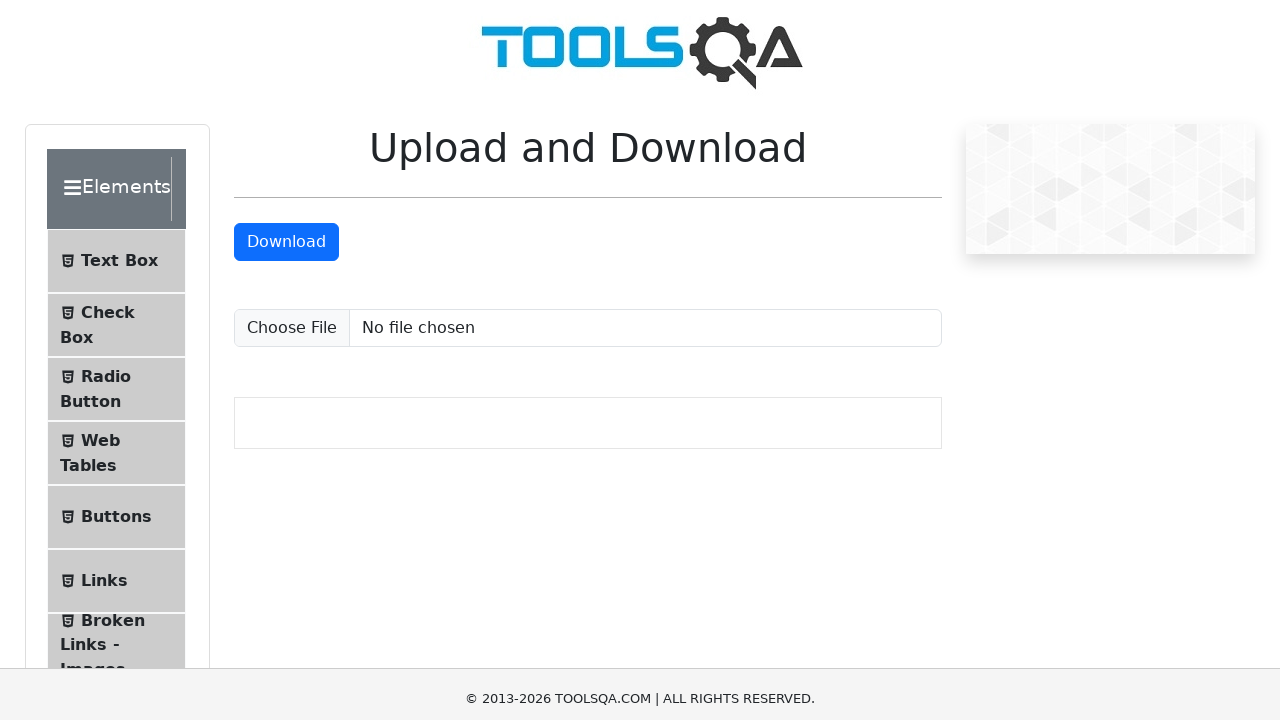

Clicked download button to initiate file download at (286, 142) on #downloadButton
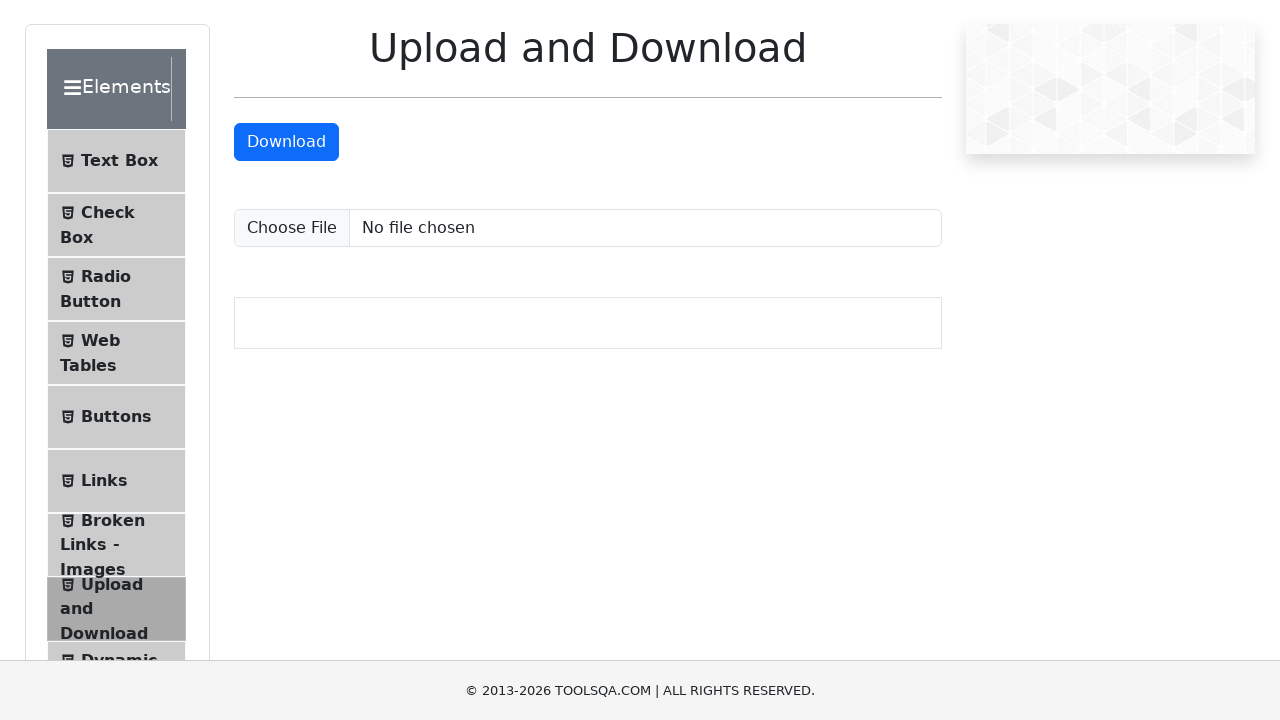

Waited 1 second for download to initiate
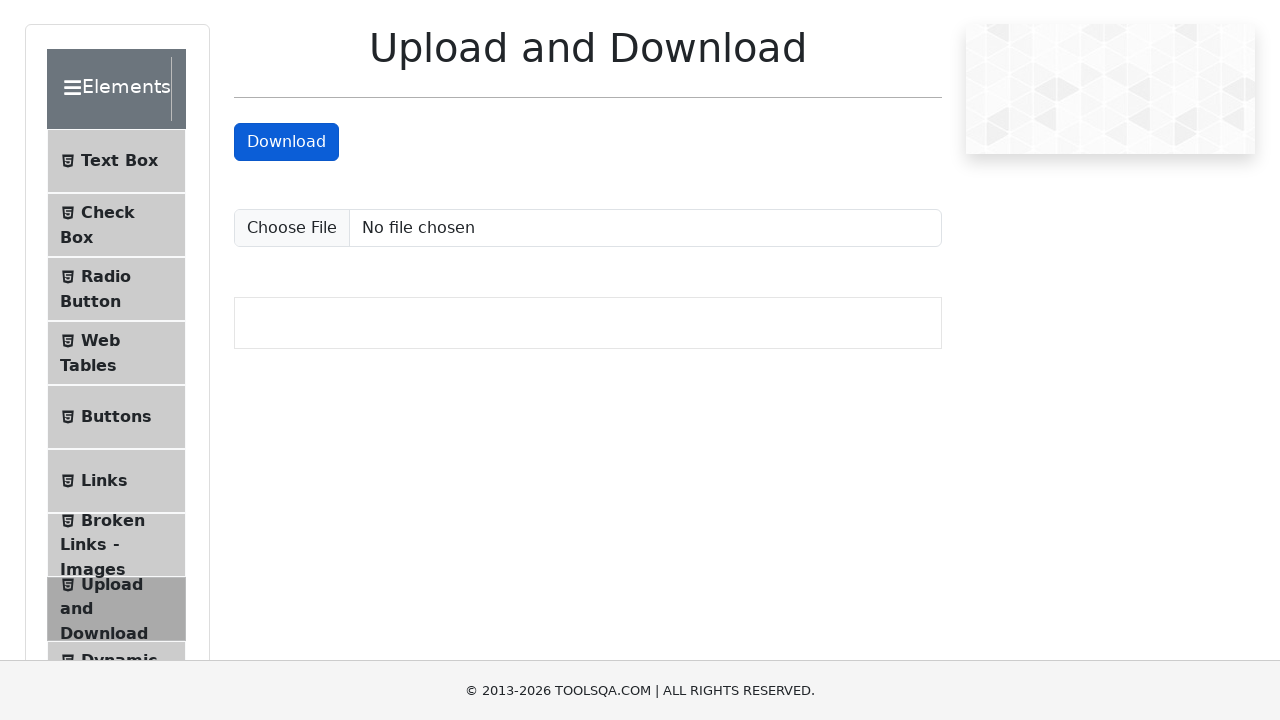

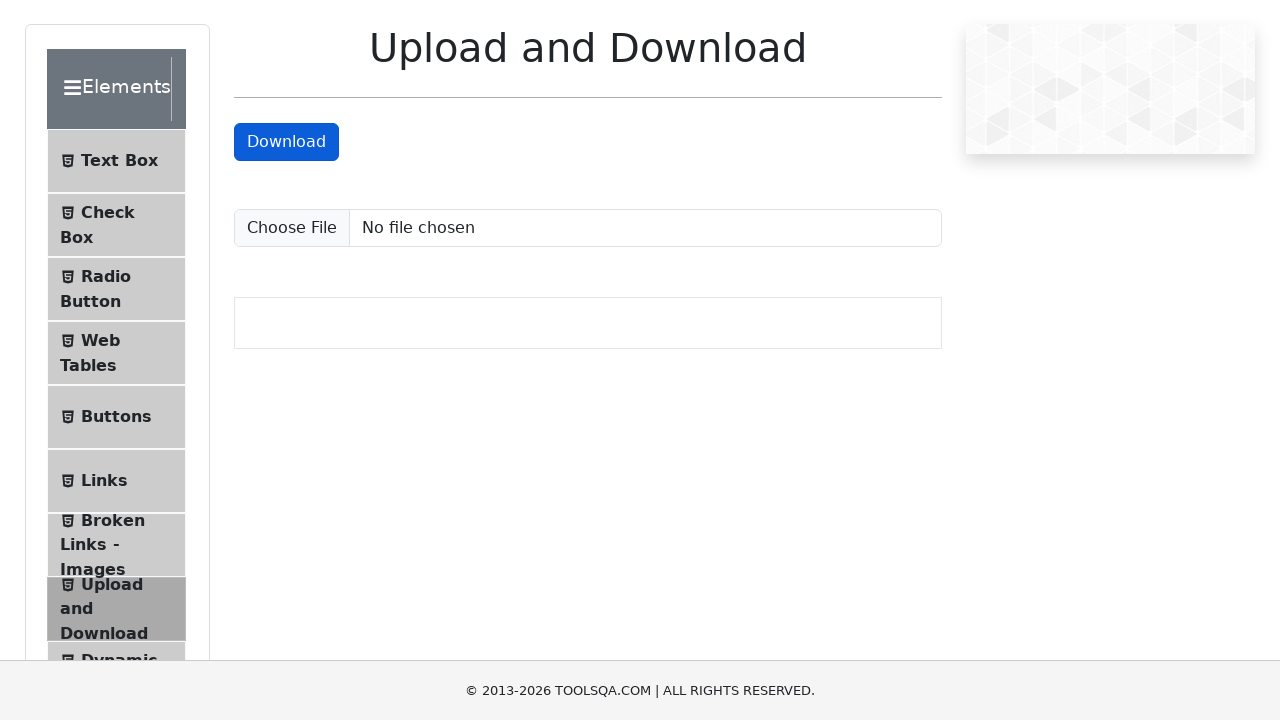